Tests the Catalog listing by verifying exactly 3 items are present in the listing

Starting URL: https://cs1632.appspot.com/

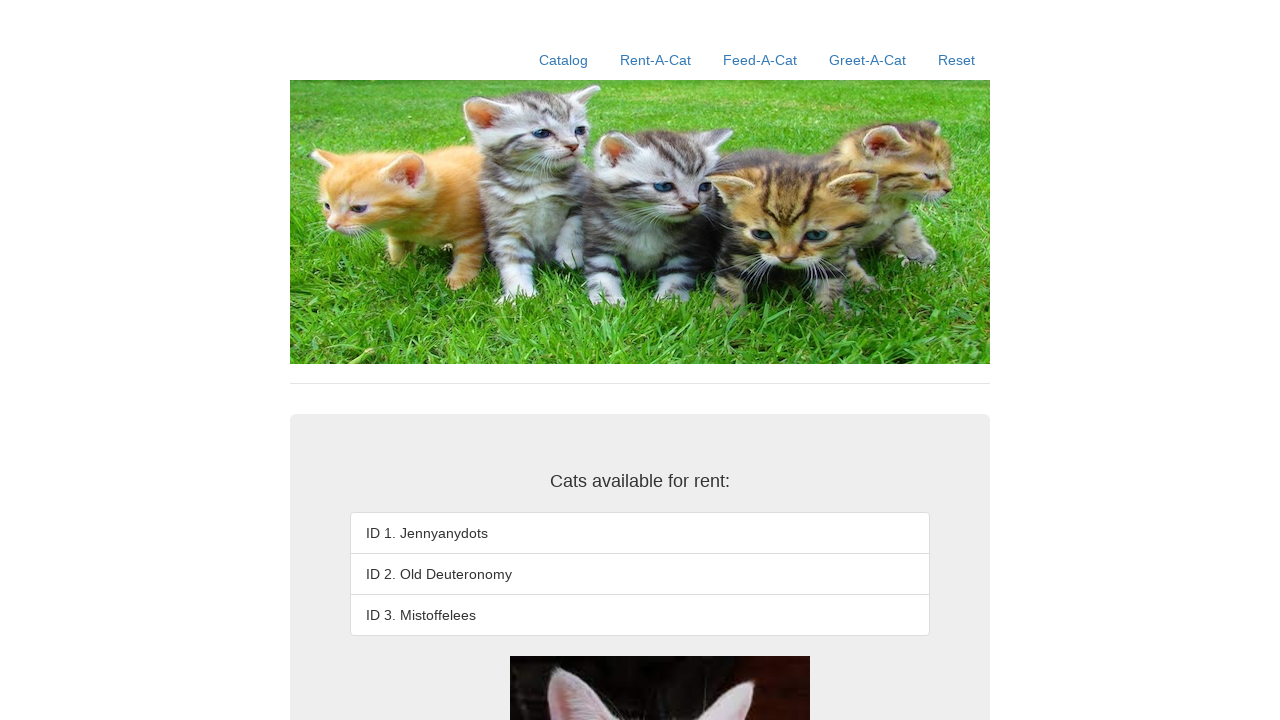

Reset cookies to clear state
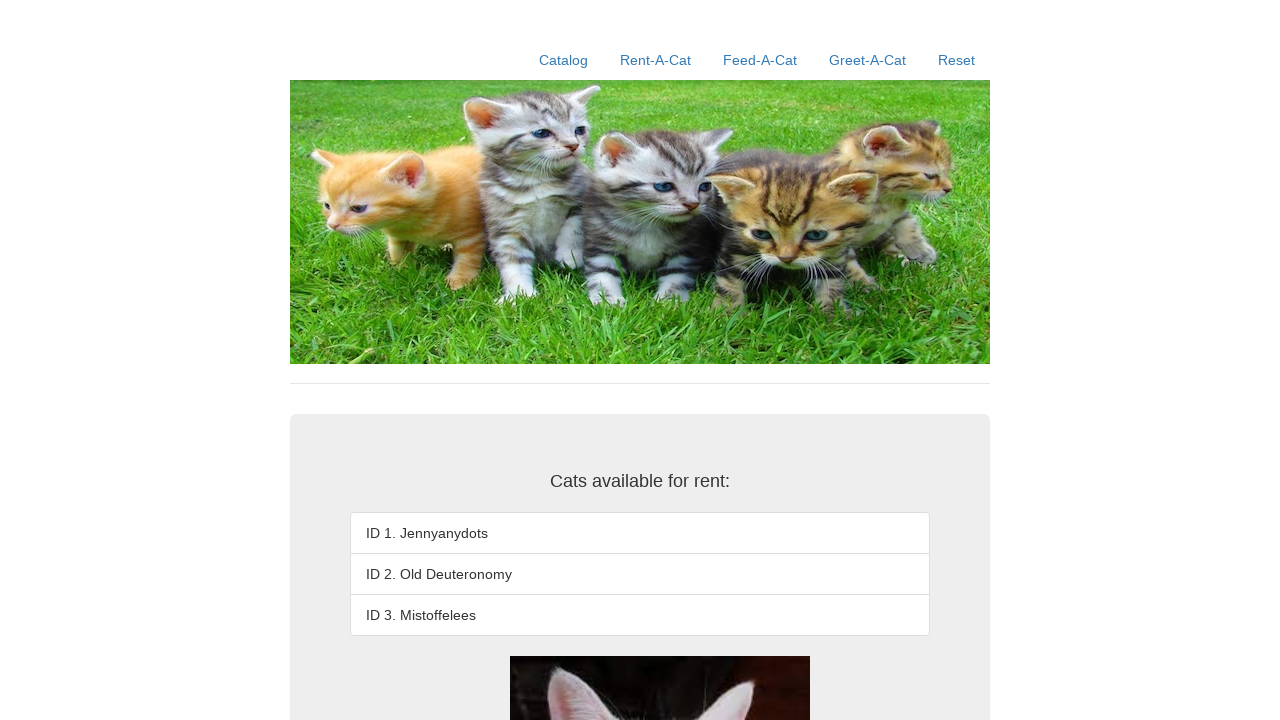

Clicked Catalog link to navigate to listing at (564, 60) on a:text('Catalog')
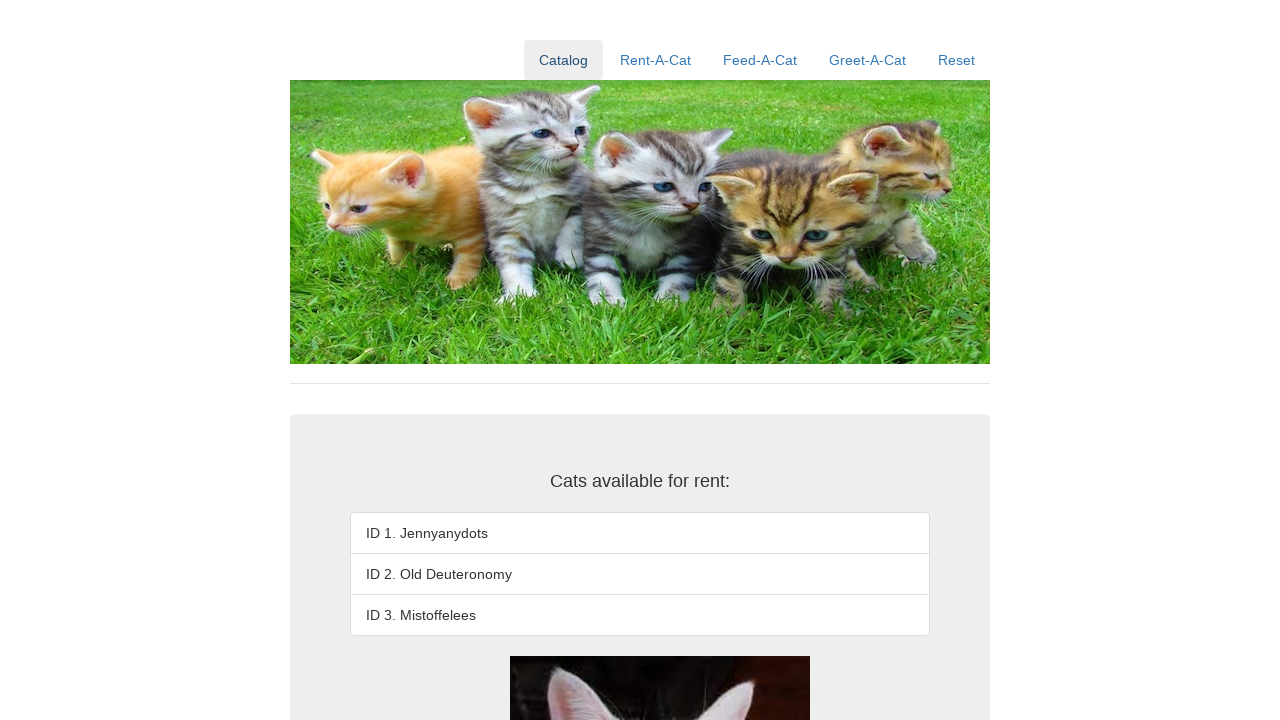

Waited for third item in catalog listing to load
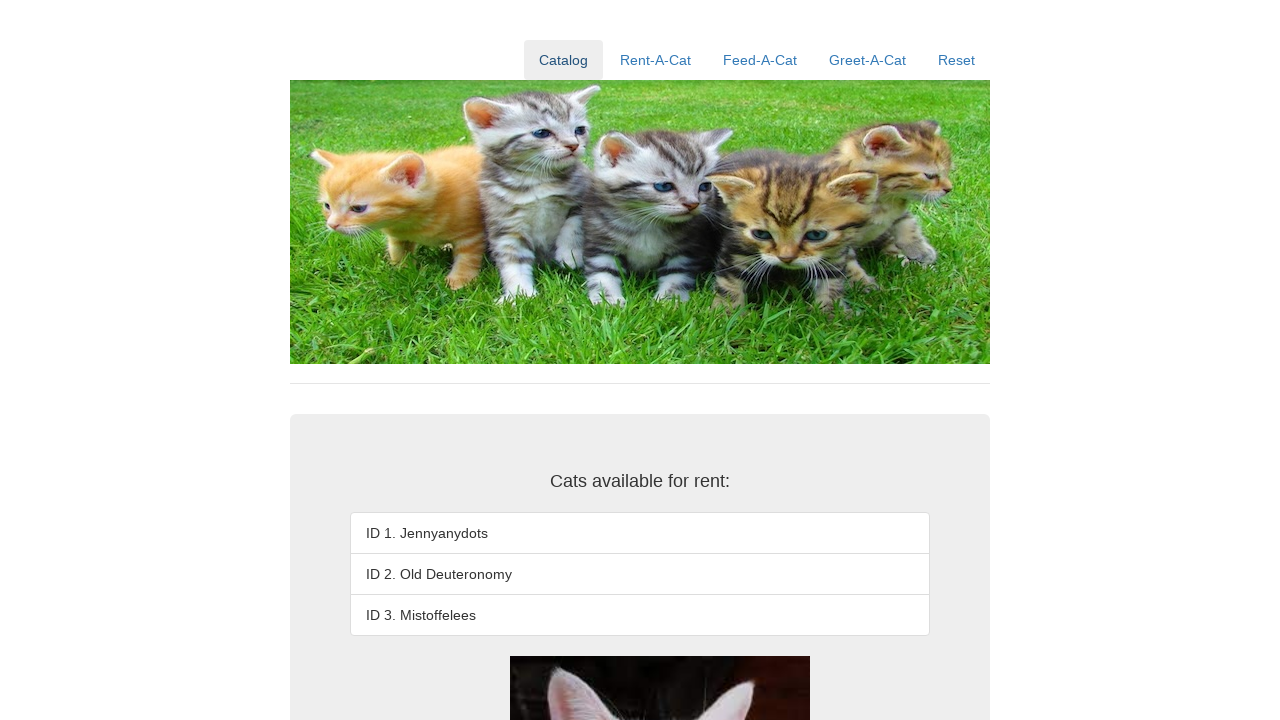

Verified that third item exists in catalog listing
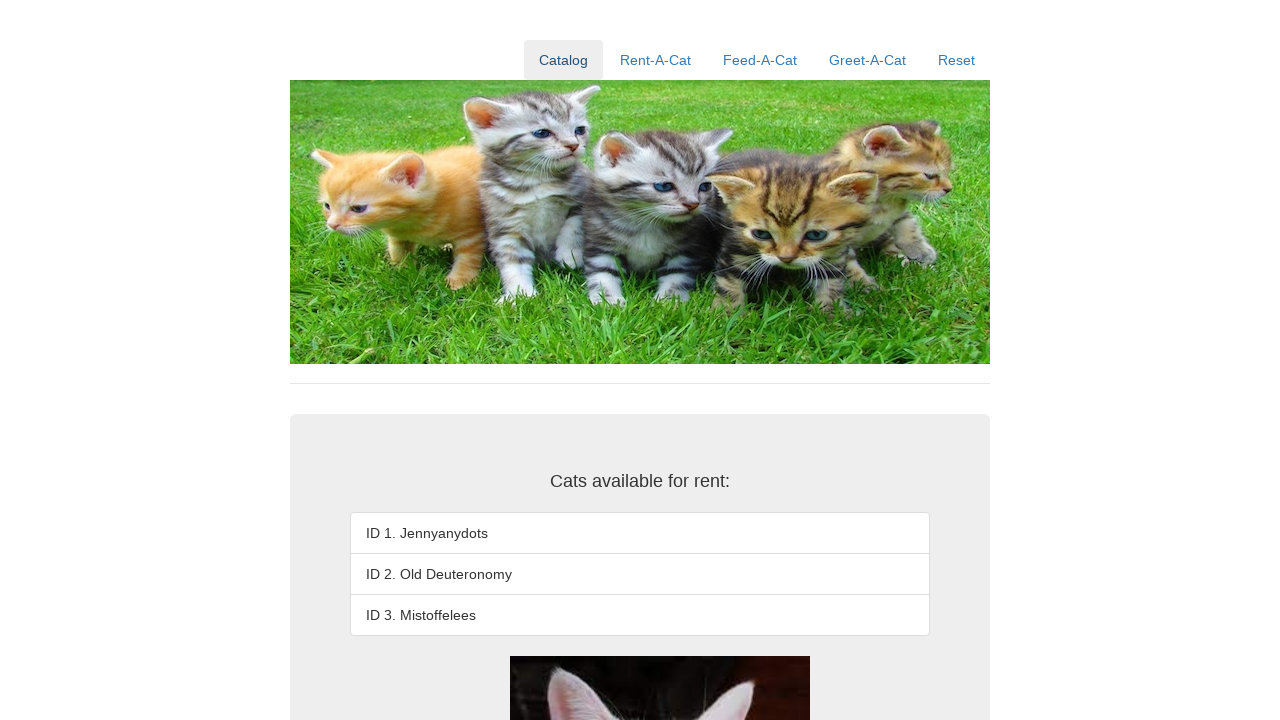

Verified that exactly 3 items exist (fourth item does not exist)
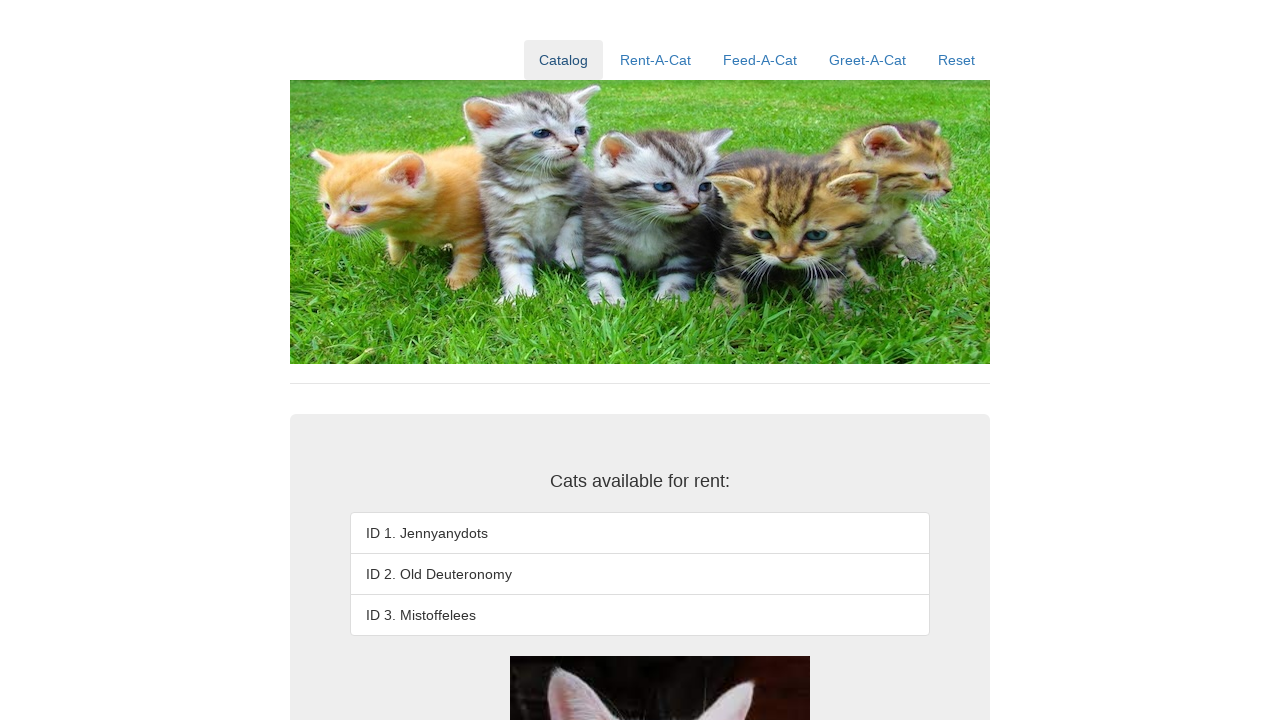

Verified third item text is 'ID 3. Mistoffelees'
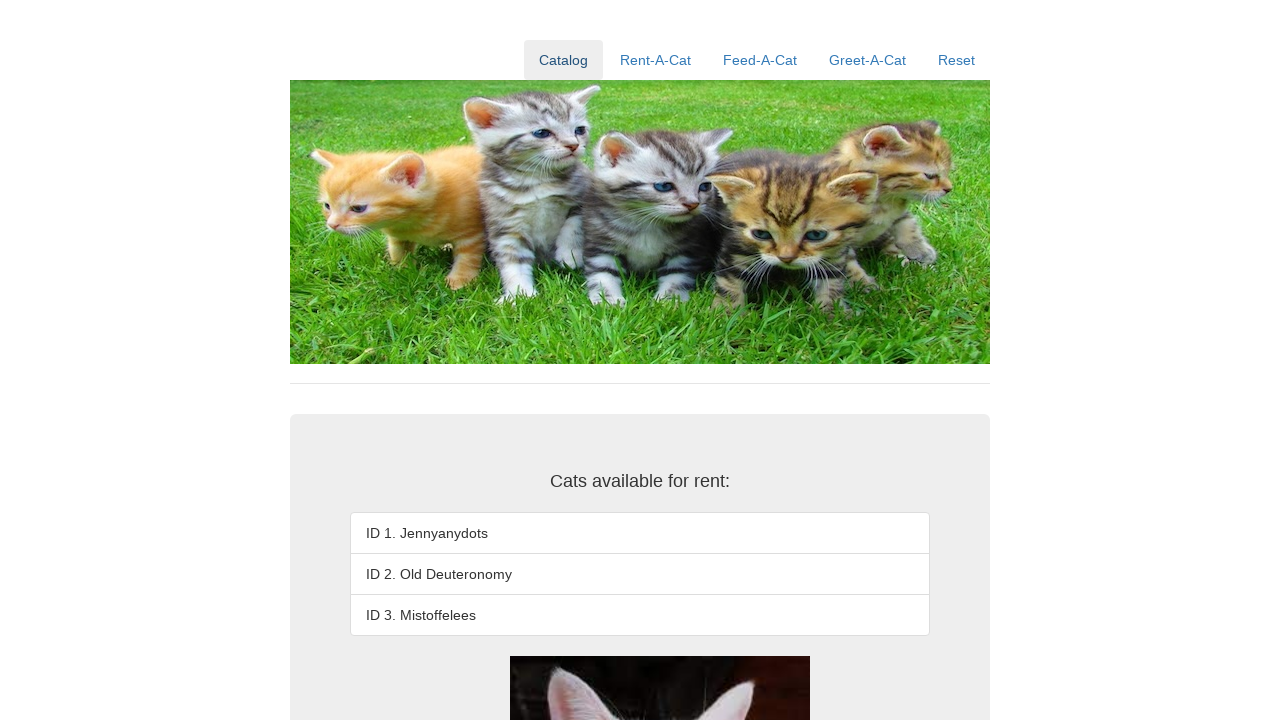

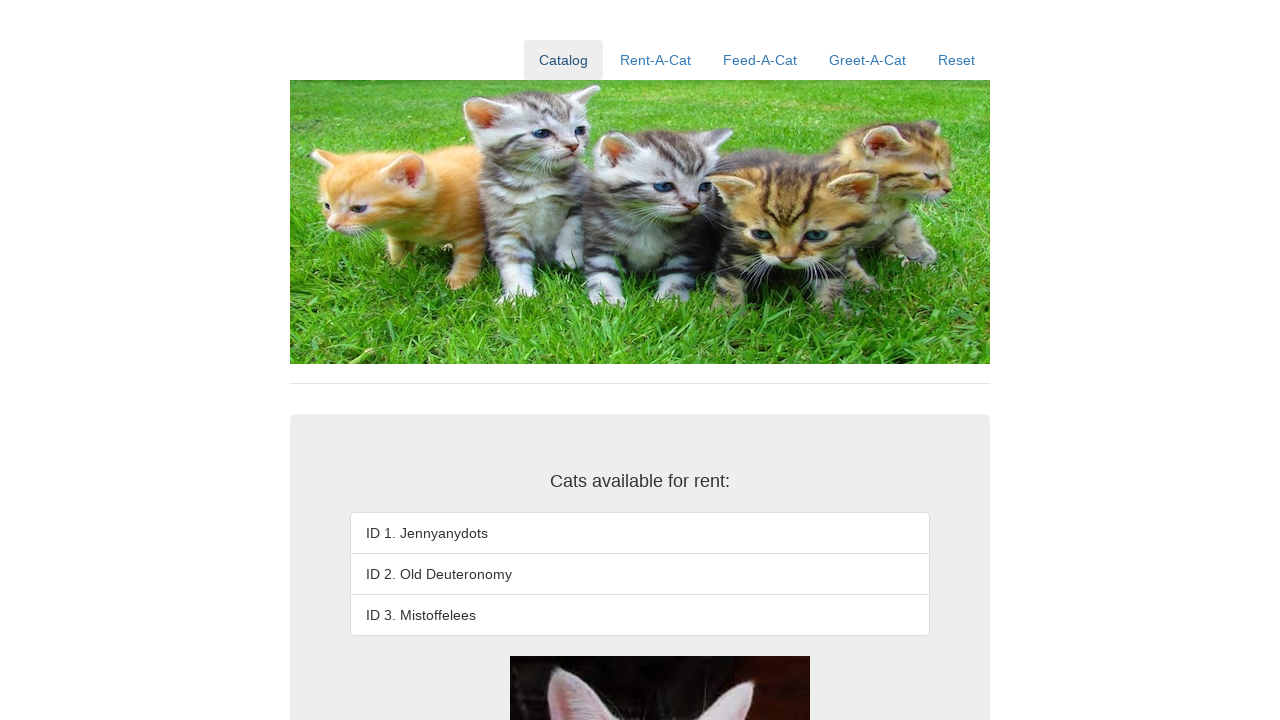